Tests product selection from the homepage by clicking on a product category and selecting a specific product from the list

Starting URL: http://www.advantageonlineshopping.com/#/

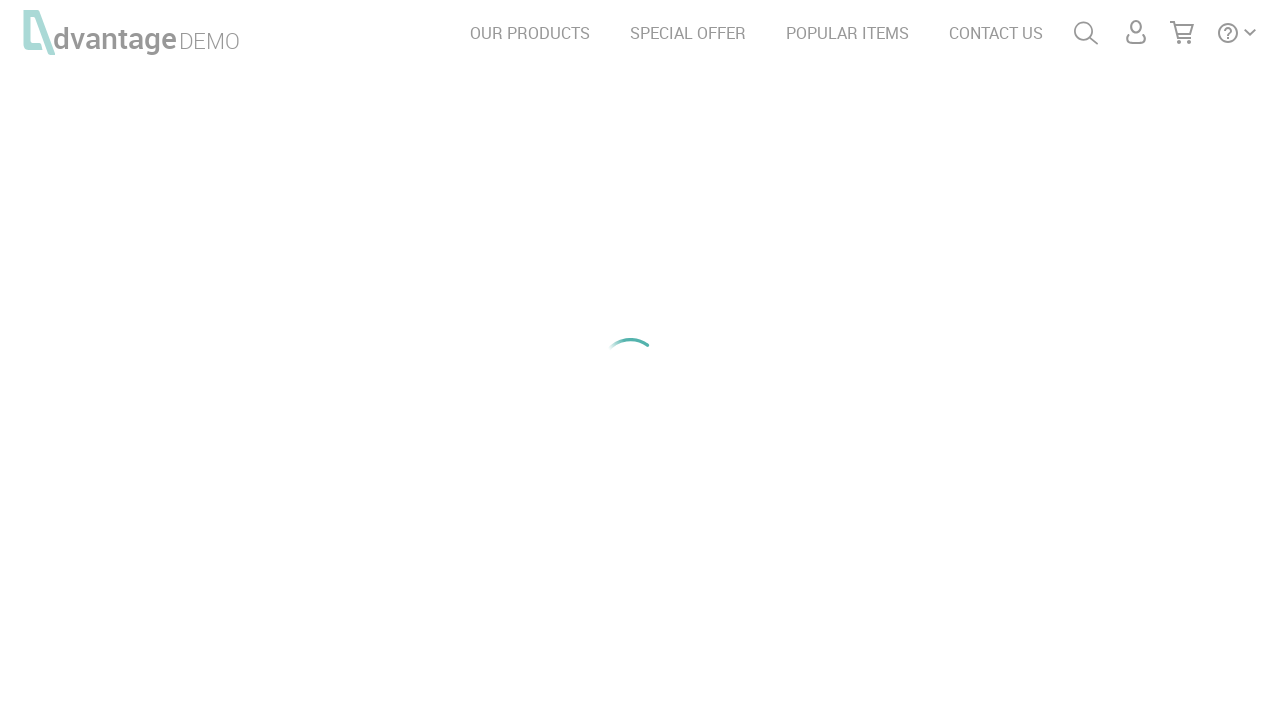

Clicked on tablets product category from homepage at (653, 206) on div#tabletsImg
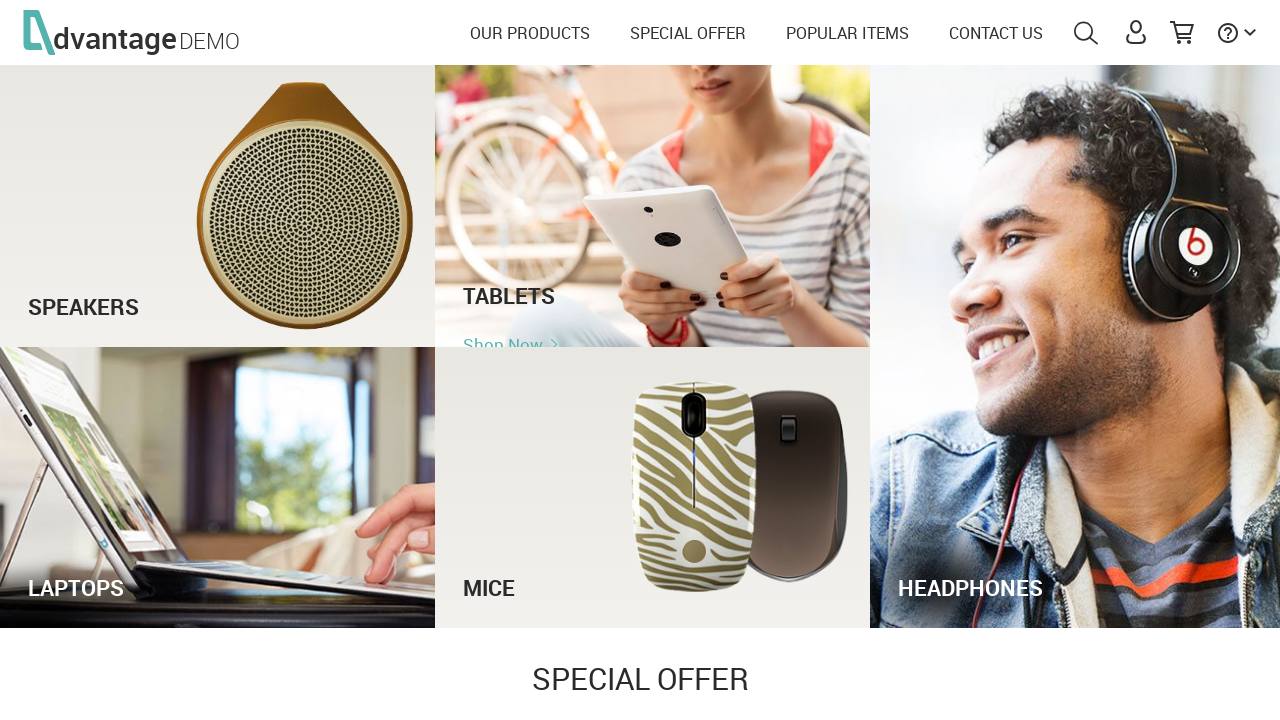

Product list loaded in category view
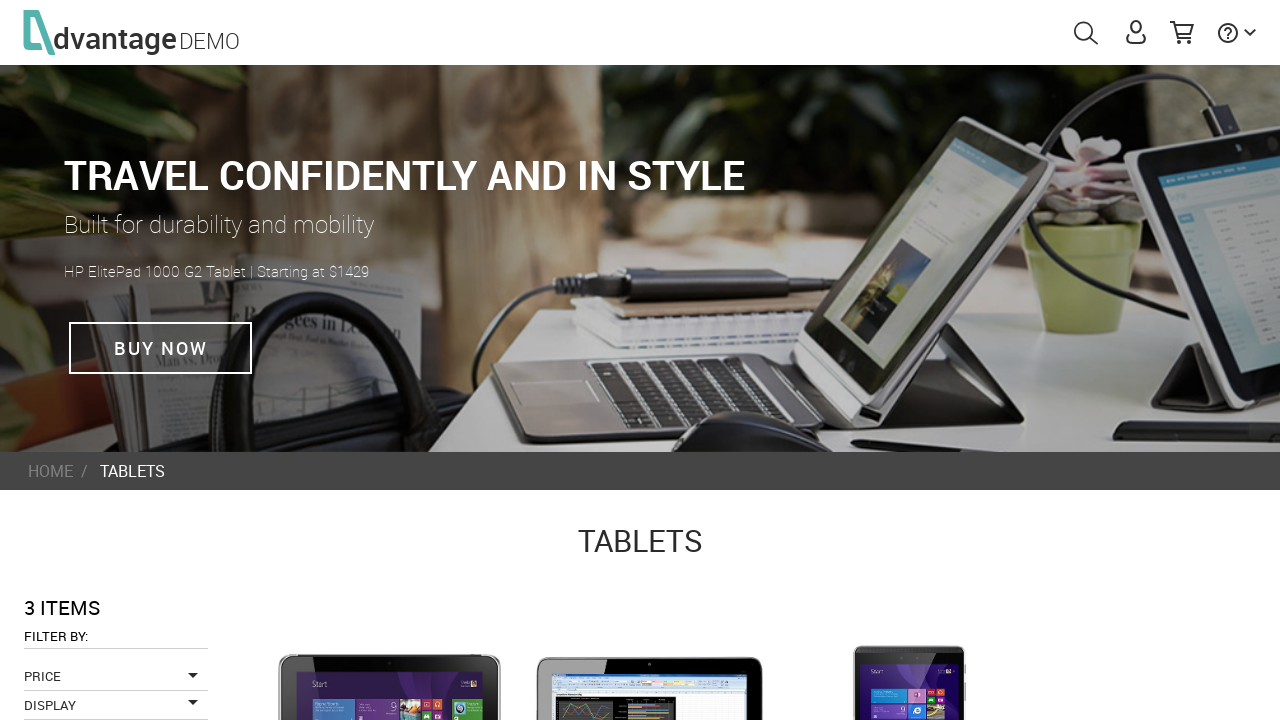

Clicked on first product in the category list at (362, 361) on div.categoryRight li:first-child a
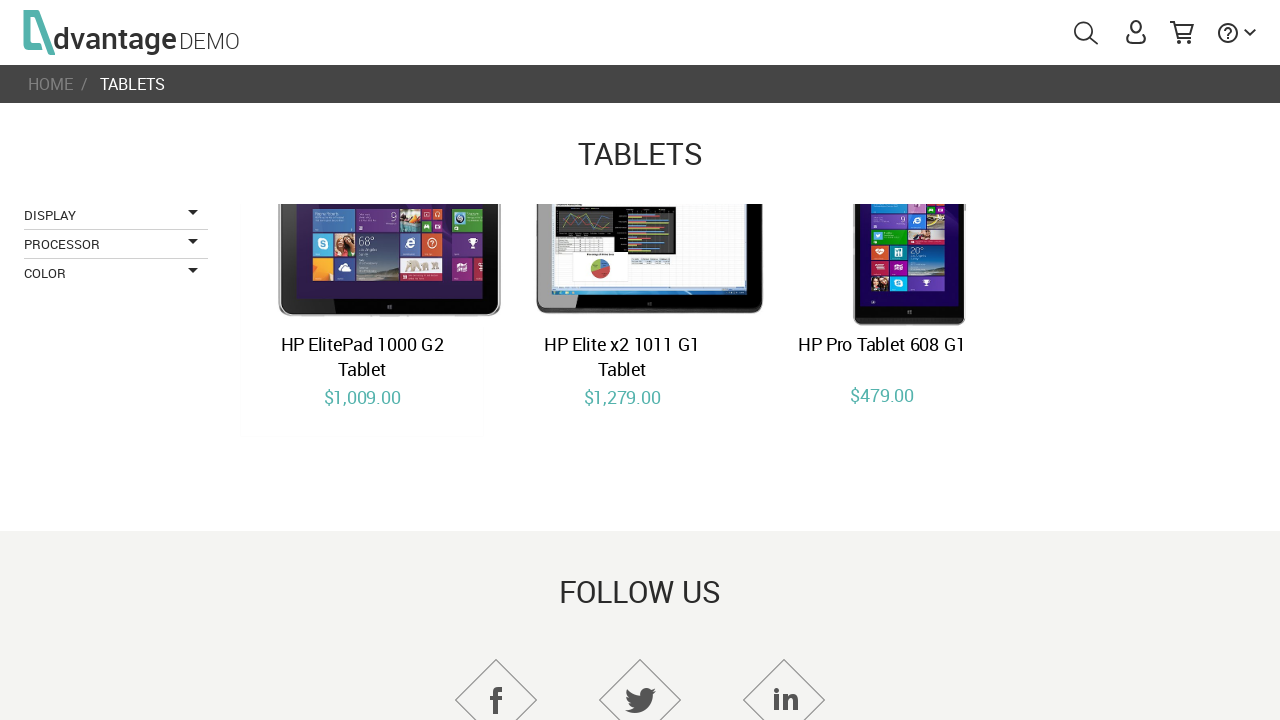

Product details page loaded successfully
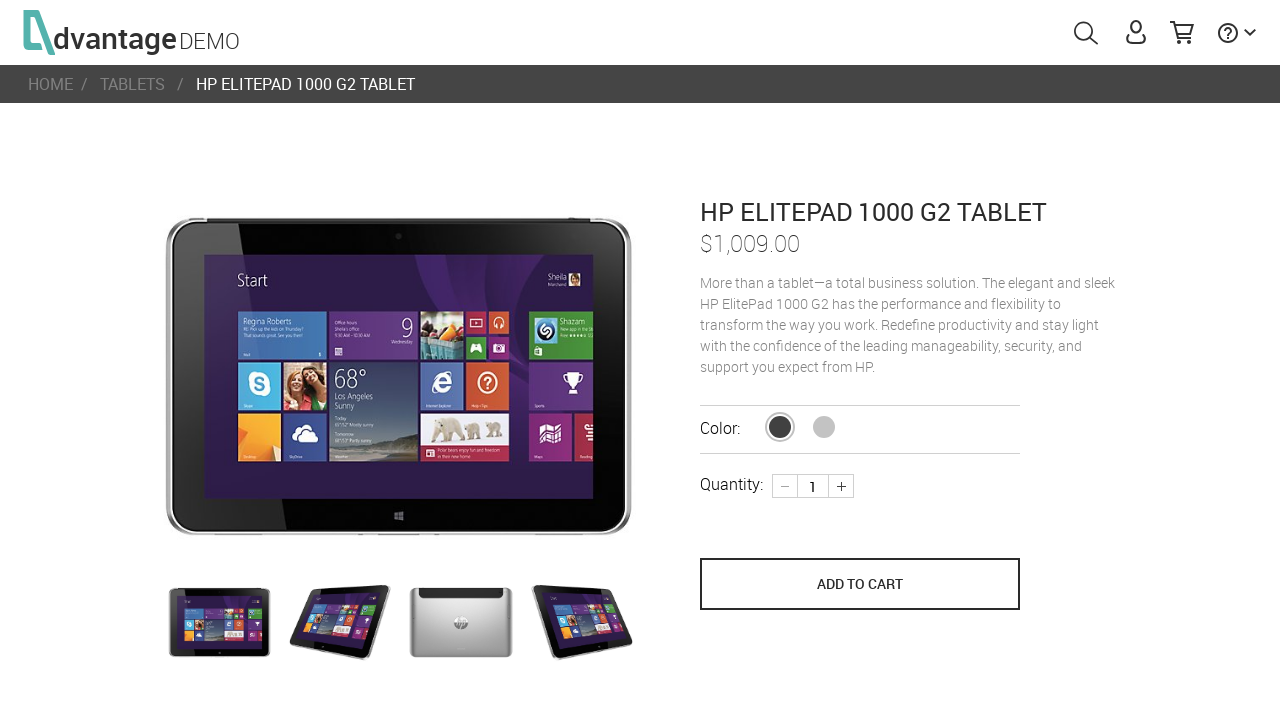

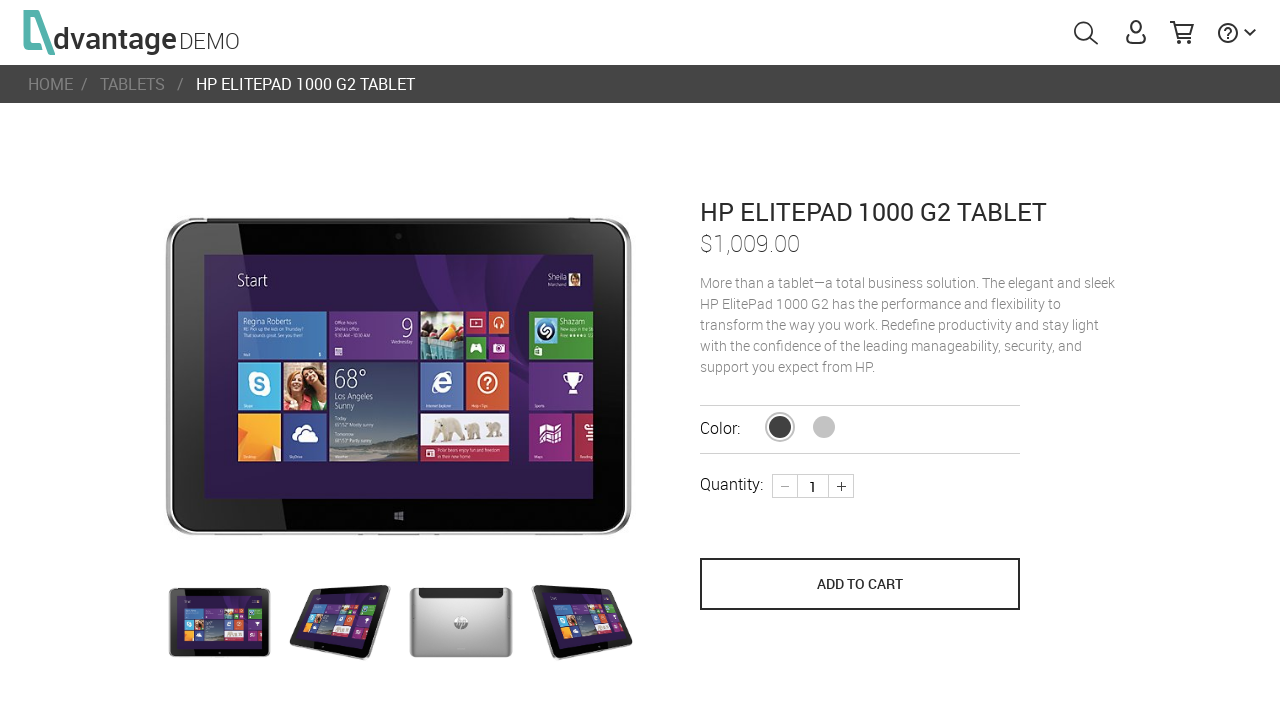